Tests dynamic content loading by clicking a Start button and waiting for hidden content to appear

Starting URL: https://the-internet.herokuapp.com/dynamic_loading/1

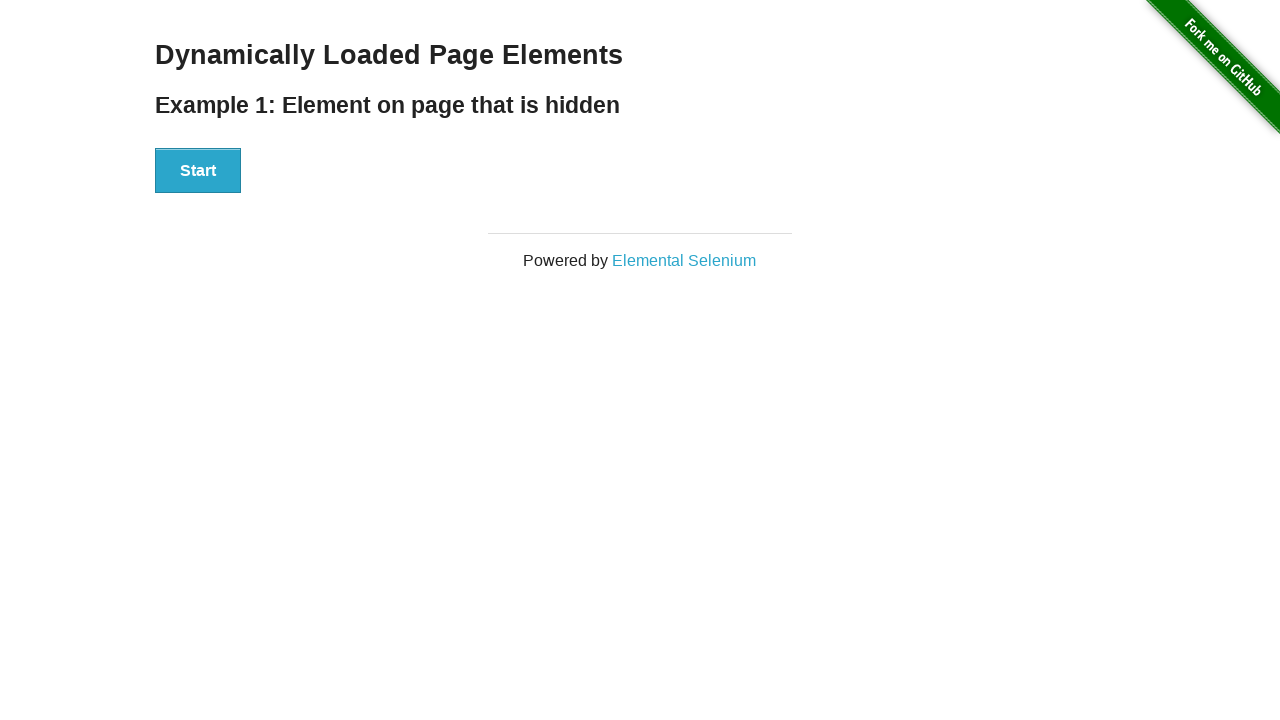

Clicked Start button to trigger dynamic content loading at (198, 171) on xpath=//button[text()='Start']
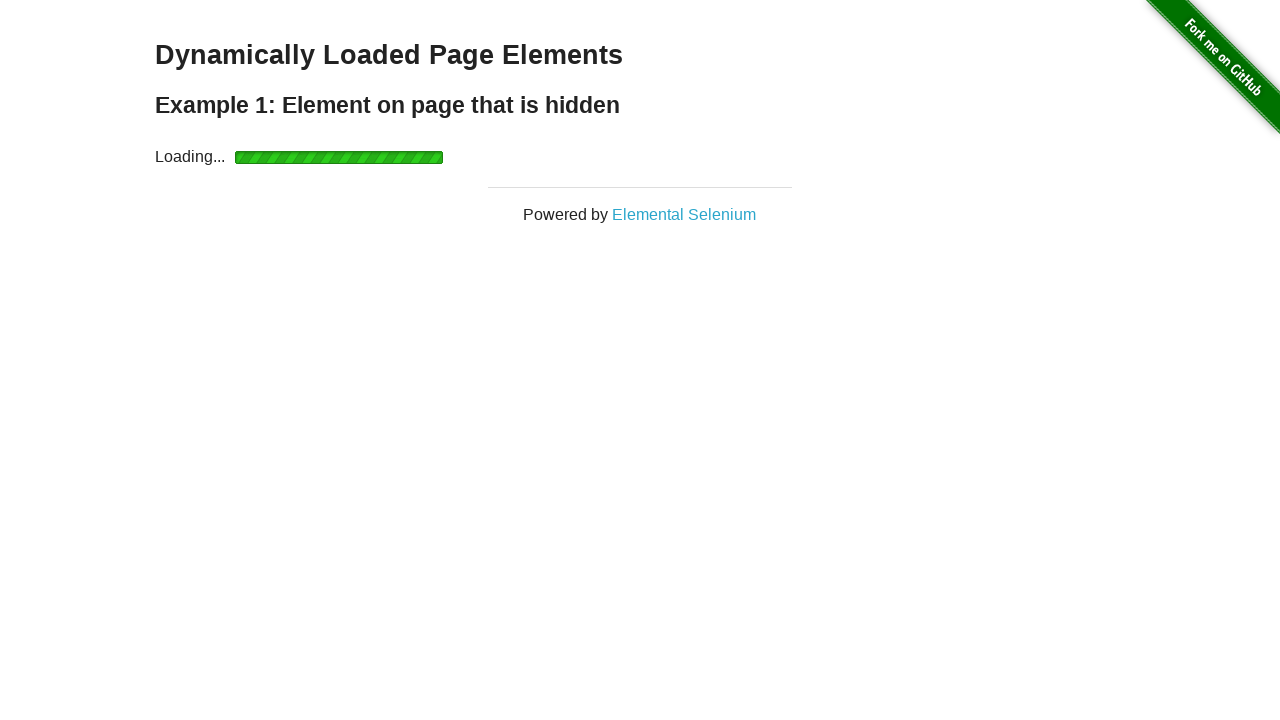

Dynamic content appeared - finish element is now visible
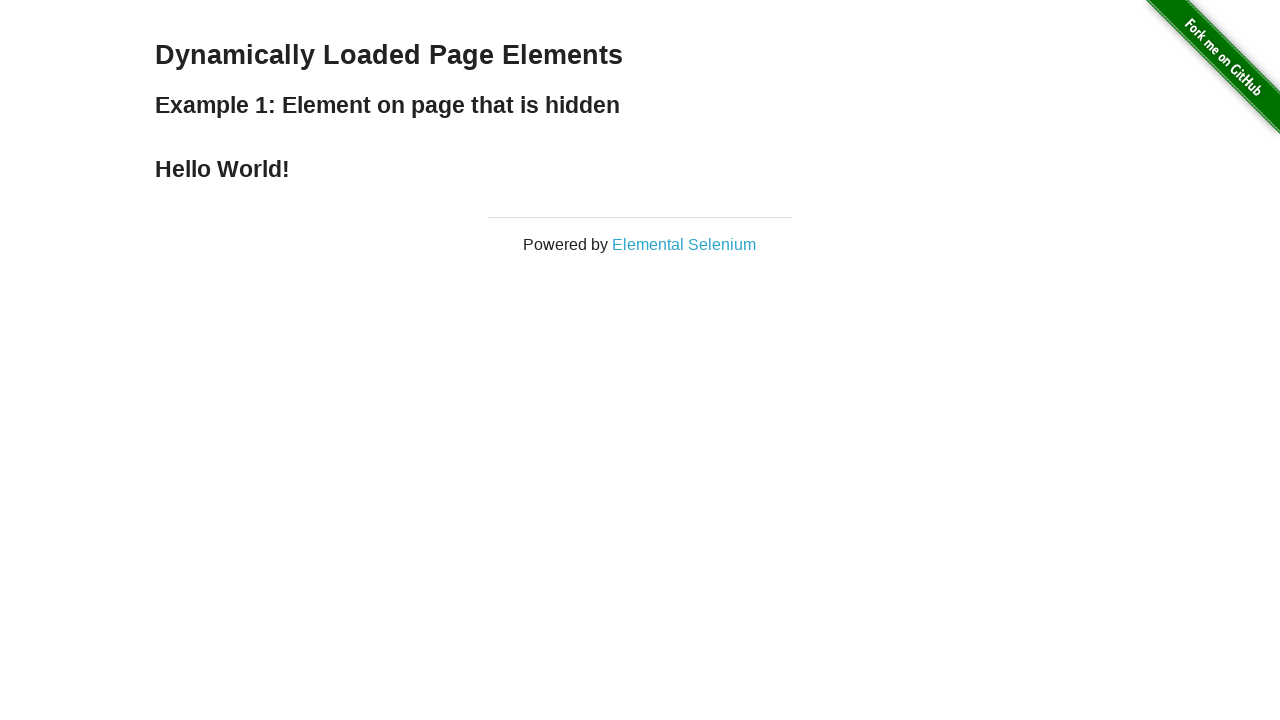

Retrieved loaded text: Hello World!
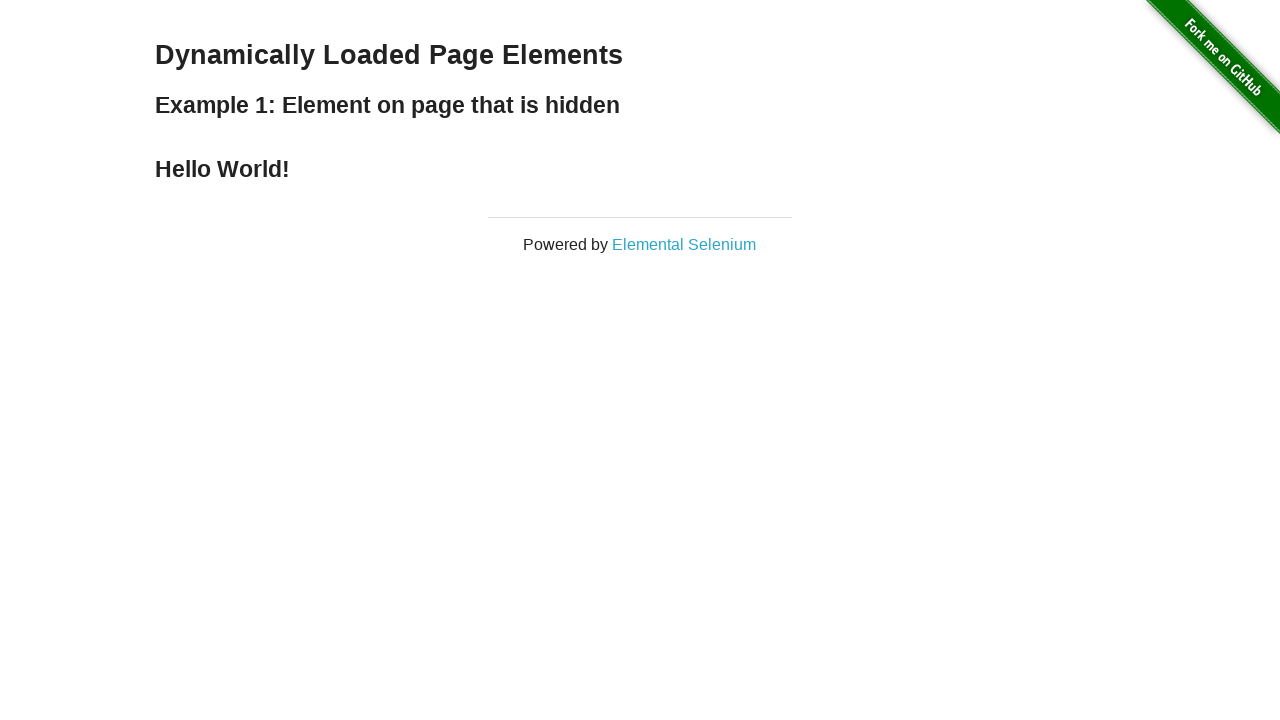

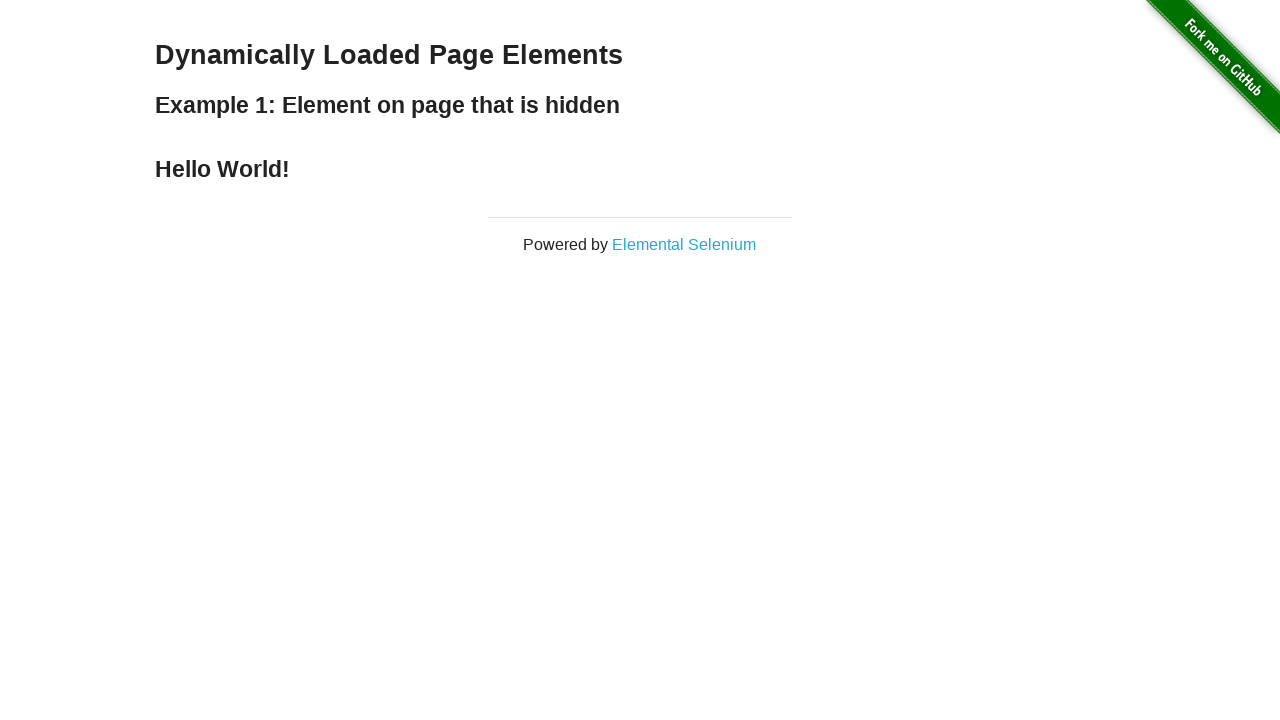